Tests that the complete-all checkbox updates its state when individual items are completed or cleared

Starting URL: https://demo.playwright.dev/todomvc

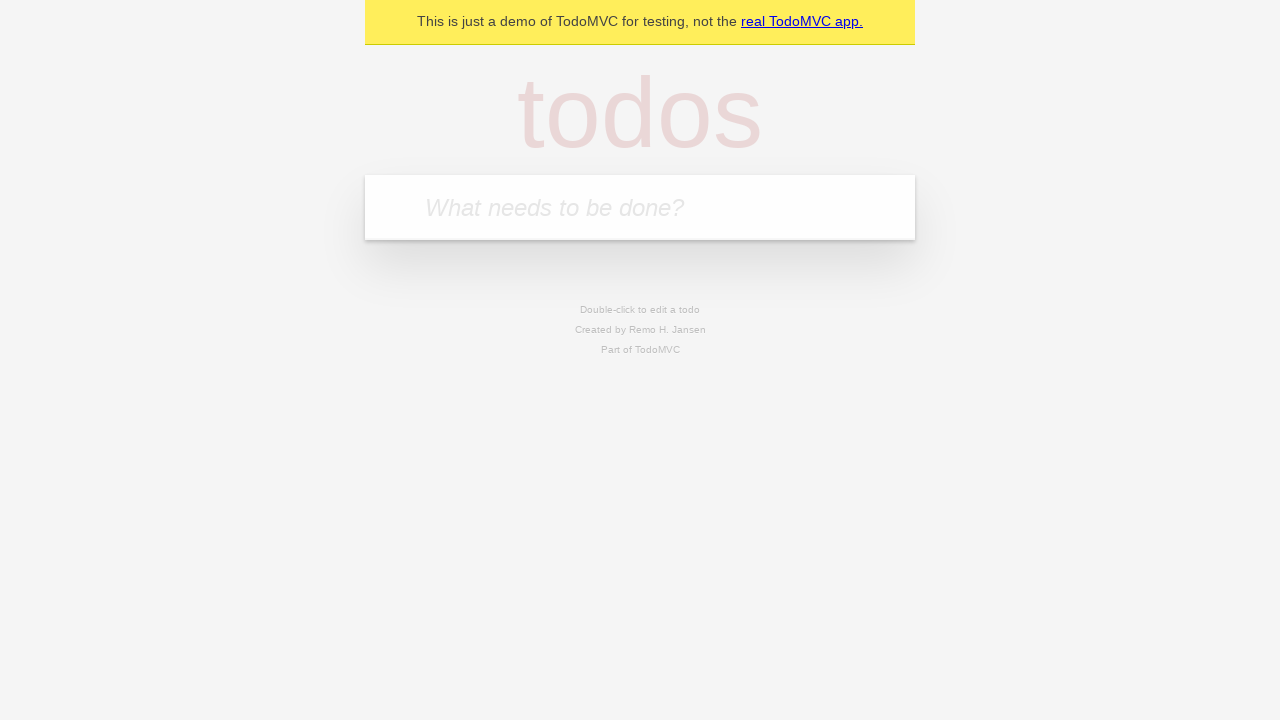

Filled todo input with 'buy some cheese' on internal:attr=[placeholder="What needs to be done?"i]
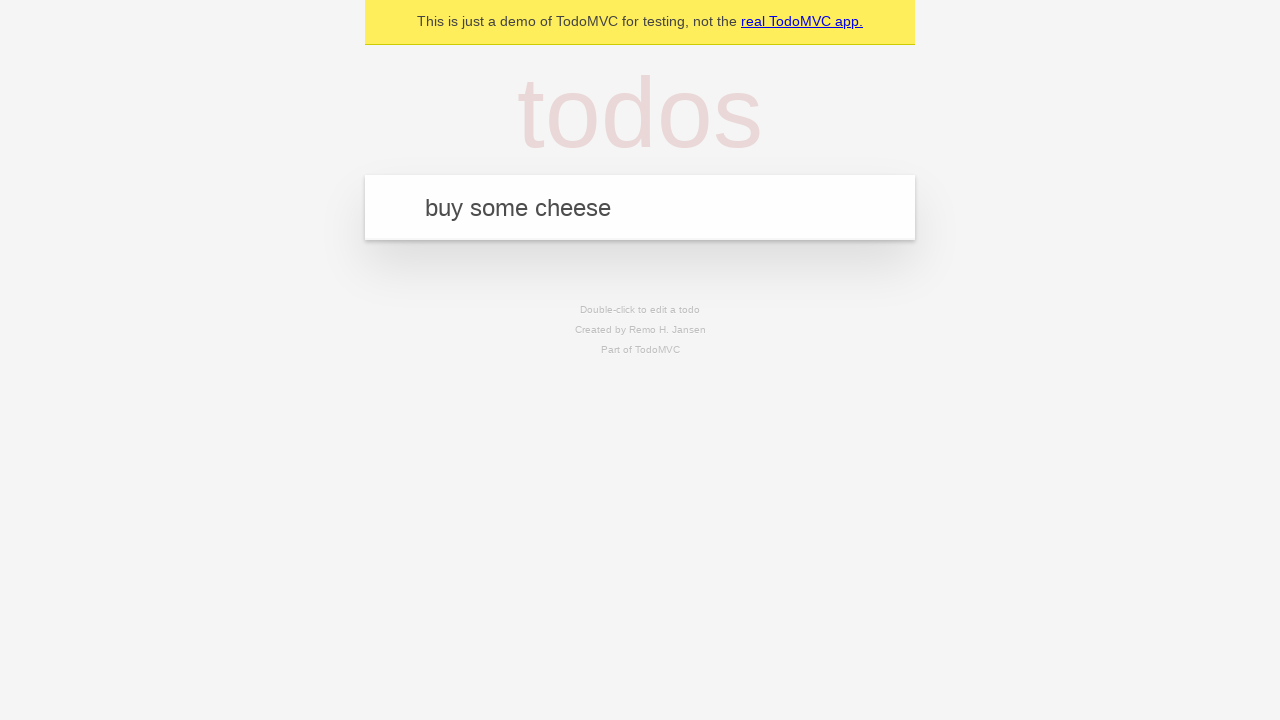

Pressed Enter to create first todo on internal:attr=[placeholder="What needs to be done?"i]
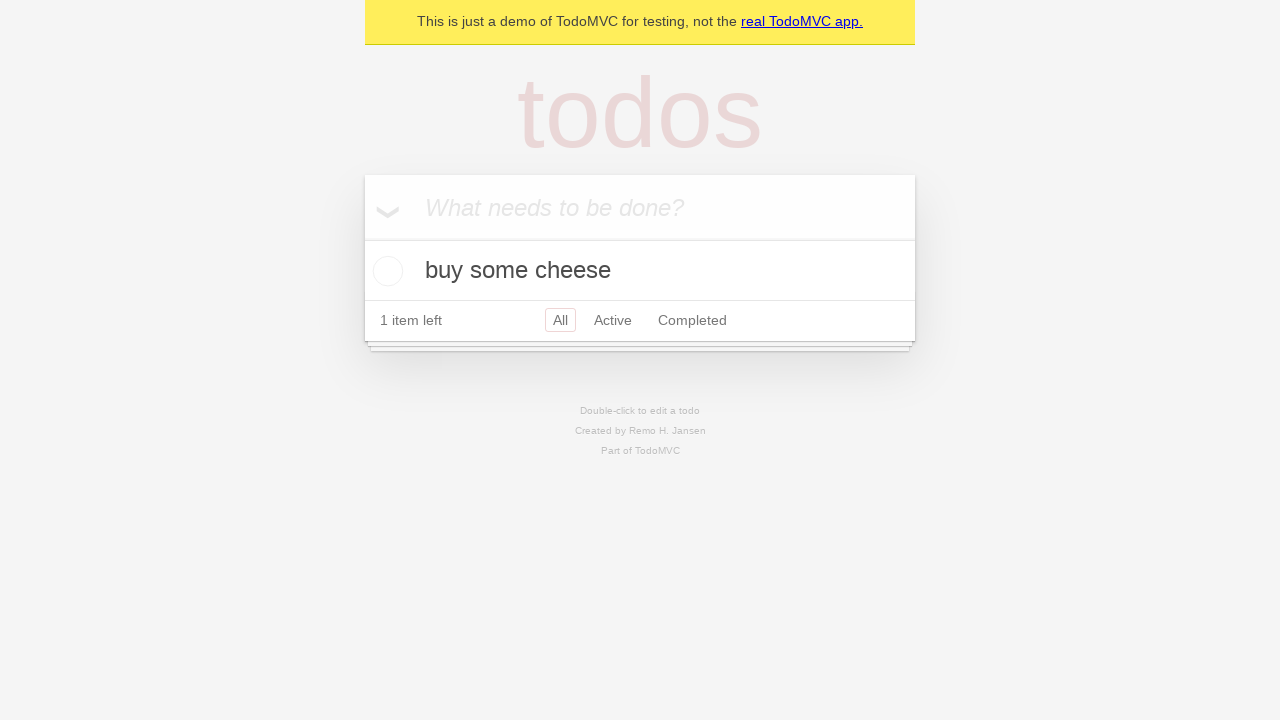

Filled todo input with 'feed the cat' on internal:attr=[placeholder="What needs to be done?"i]
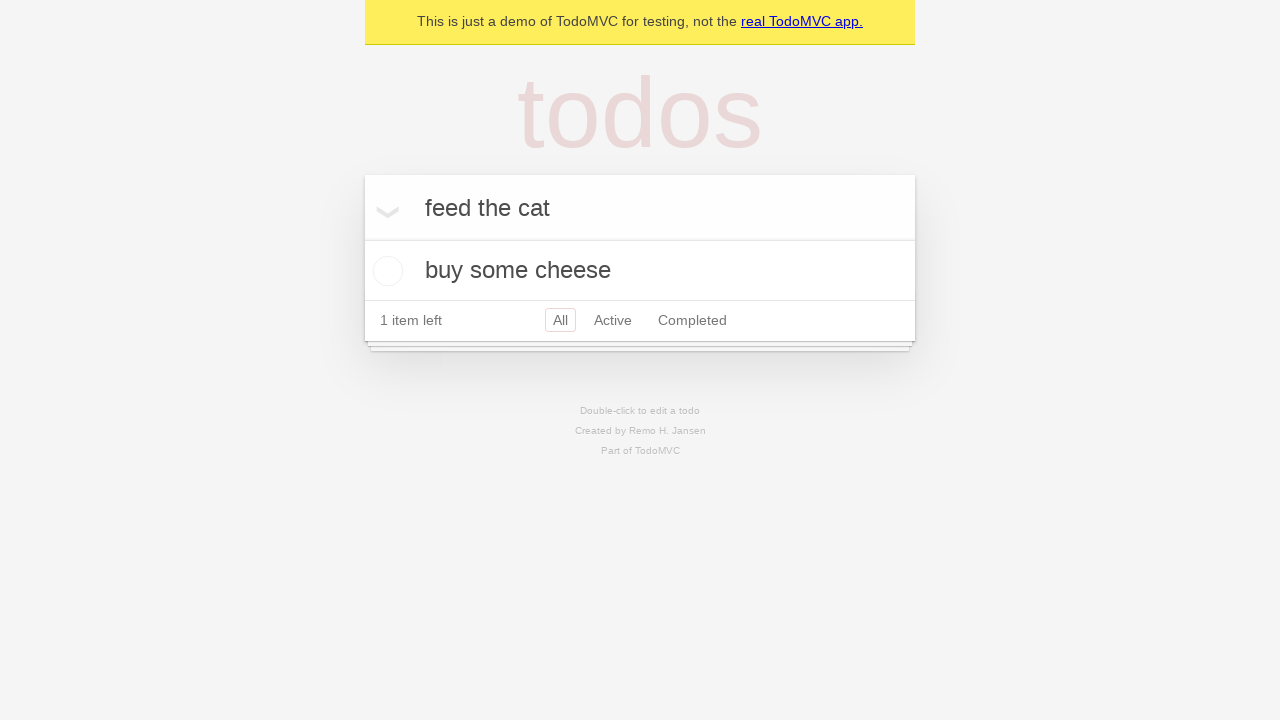

Pressed Enter to create second todo on internal:attr=[placeholder="What needs to be done?"i]
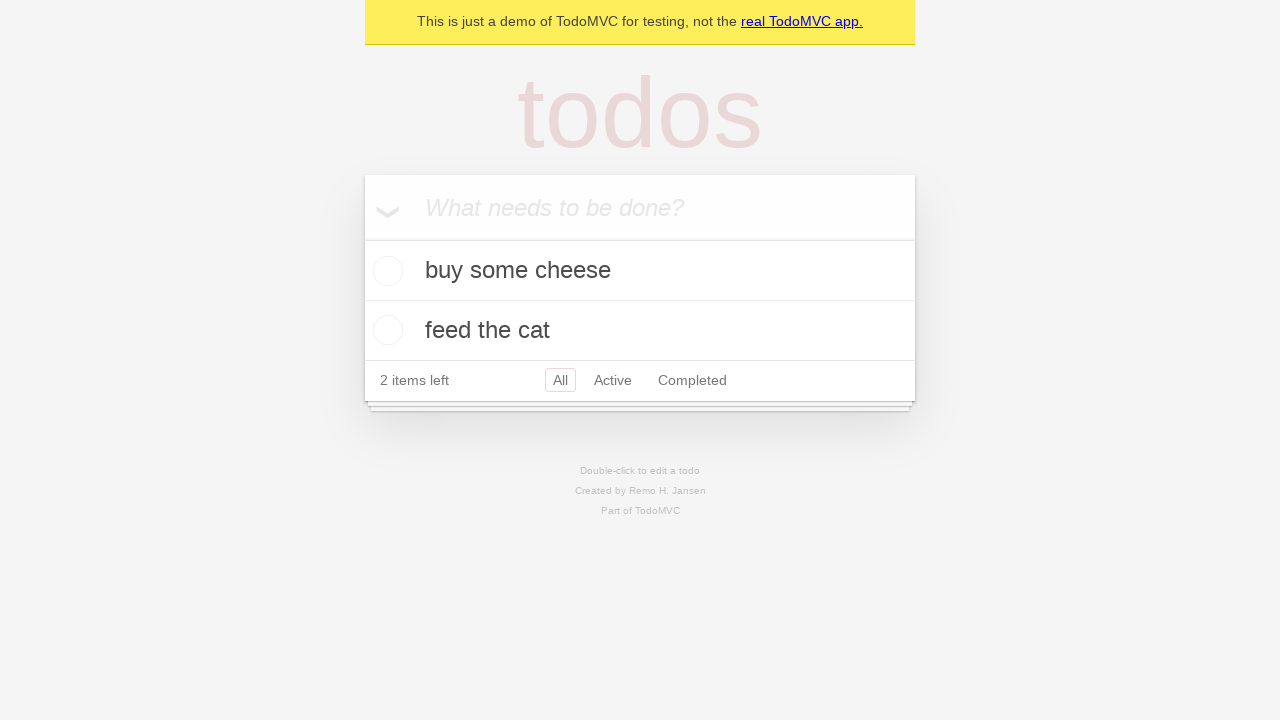

Filled todo input with 'book a doctors appointment' on internal:attr=[placeholder="What needs to be done?"i]
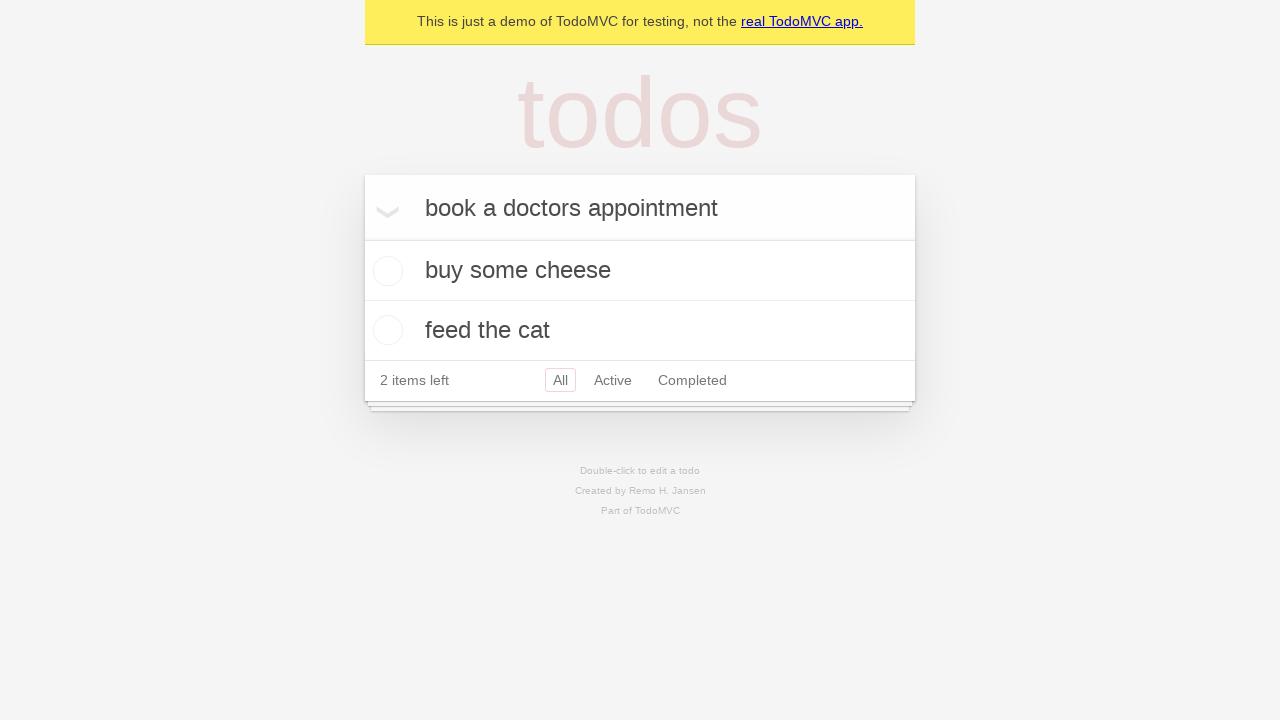

Pressed Enter to create third todo on internal:attr=[placeholder="What needs to be done?"i]
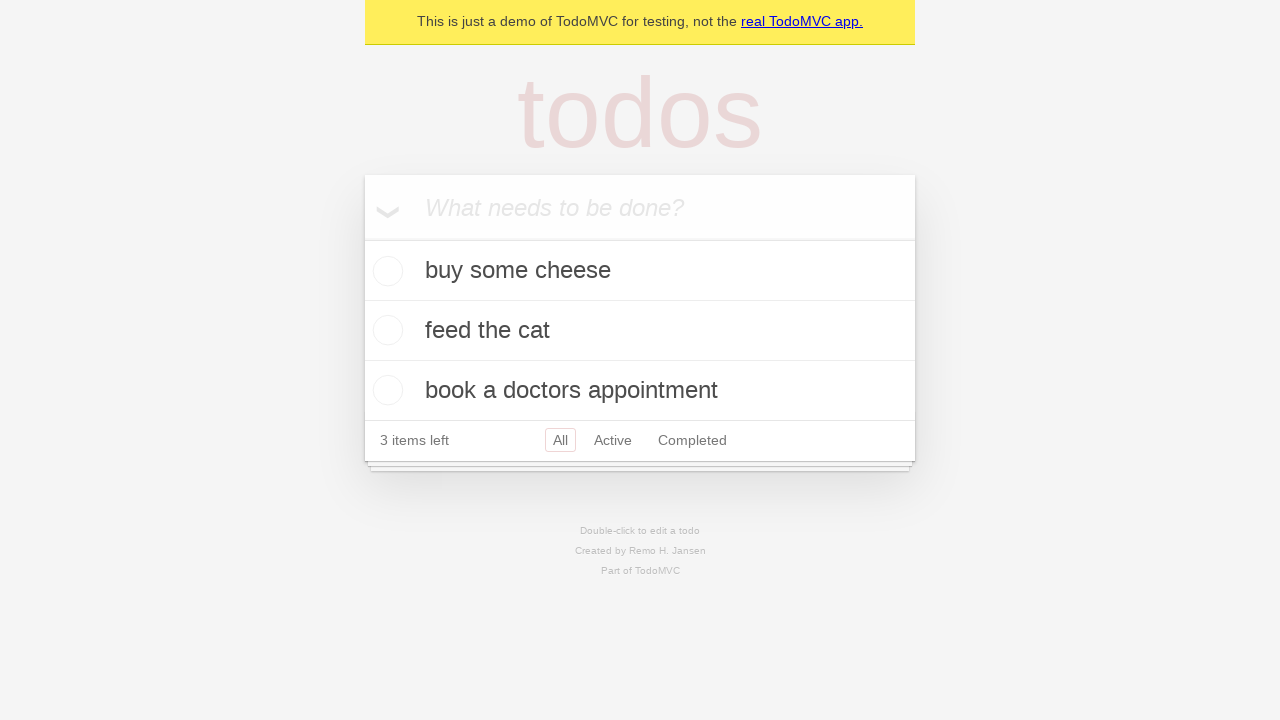

Checked the 'Mark all as complete' checkbox at (362, 238) on internal:label="Mark all as complete"i
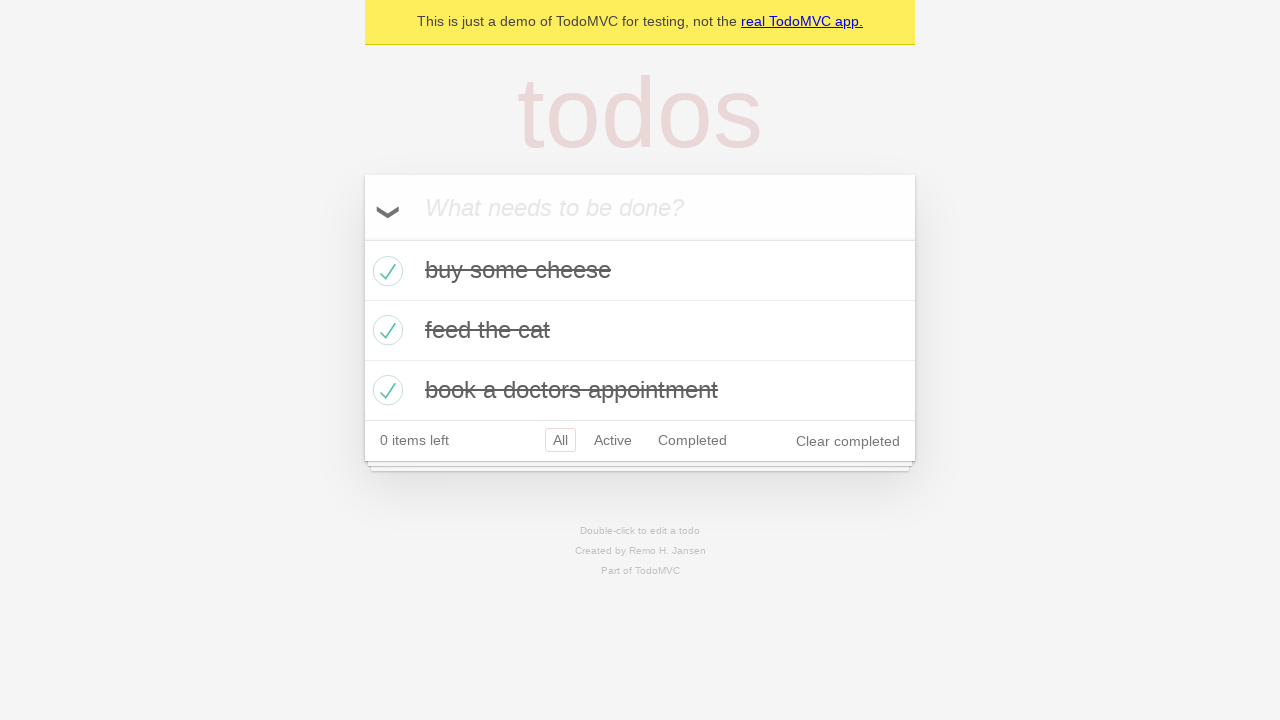

Unchecked the first todo item at (385, 271) on internal:testid=[data-testid="todo-item"s] >> nth=0 >> internal:role=checkbox
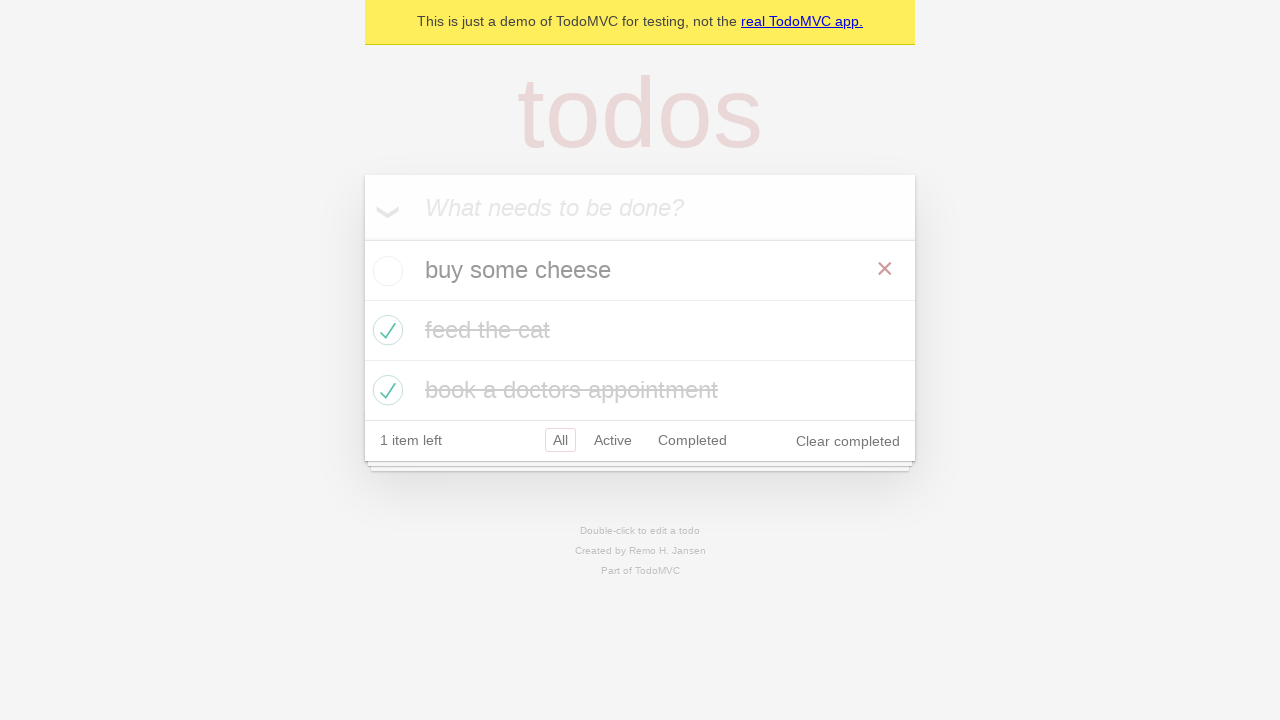

Checked the first todo item again at (385, 271) on internal:testid=[data-testid="todo-item"s] >> nth=0 >> internal:role=checkbox
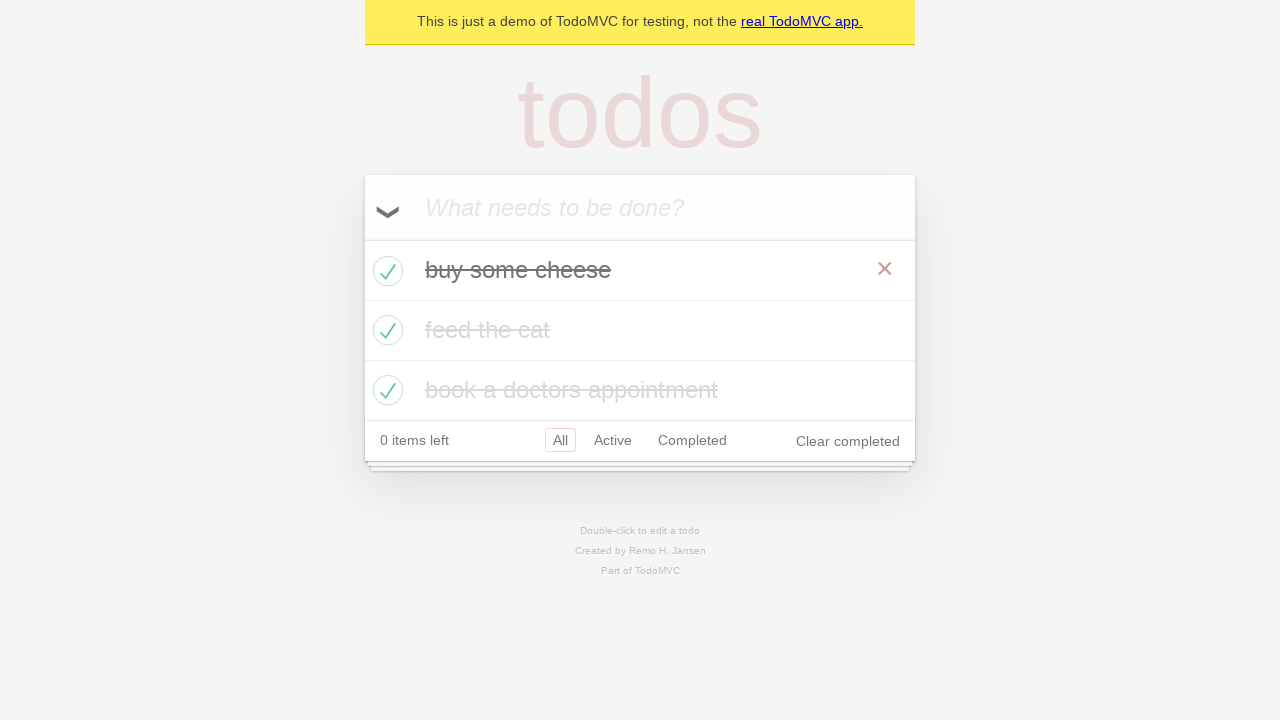

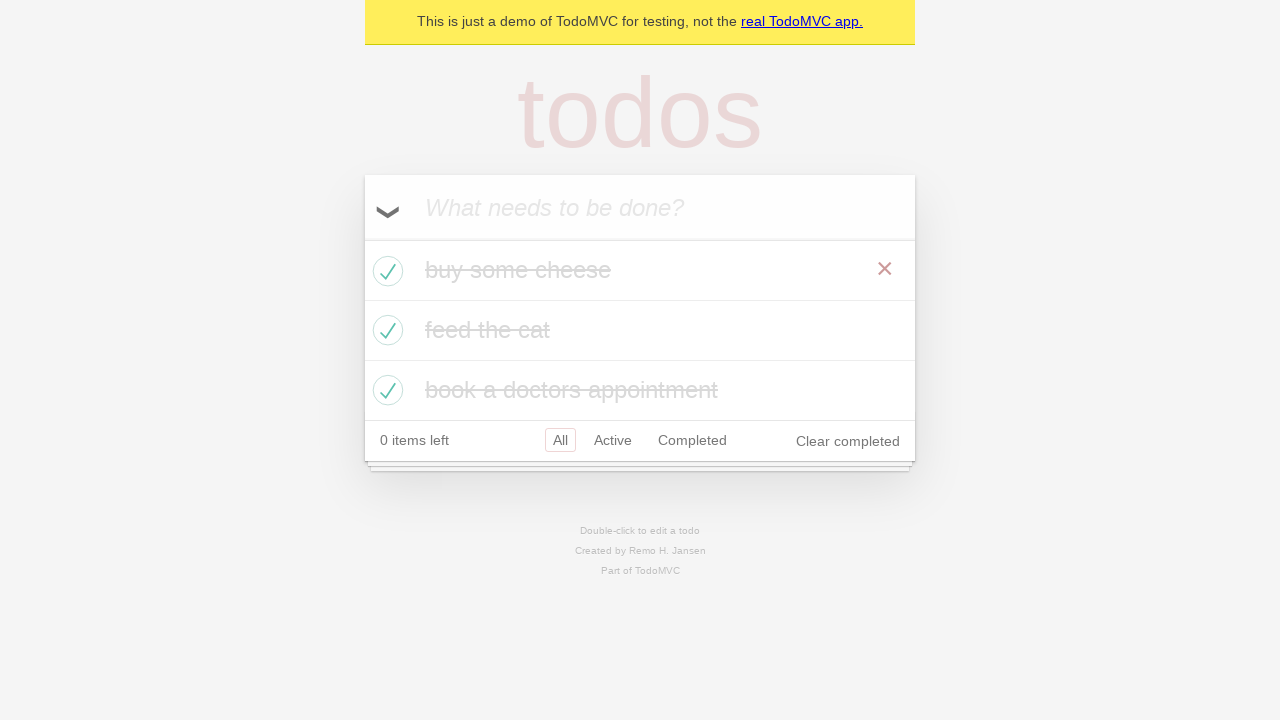